Tests that the browser back button correctly navigates between filter views

Starting URL: https://demo.playwright.dev/todomvc

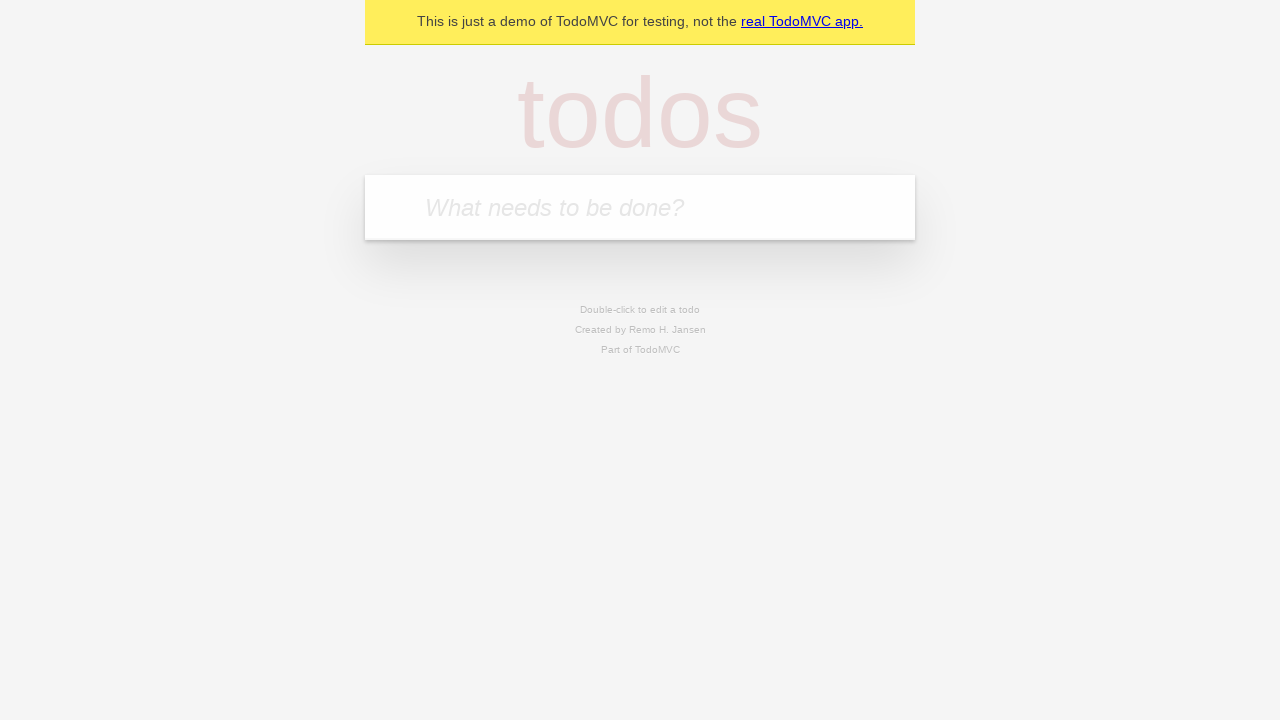

Filled new todo input with 'buy some cheese' on .new-todo
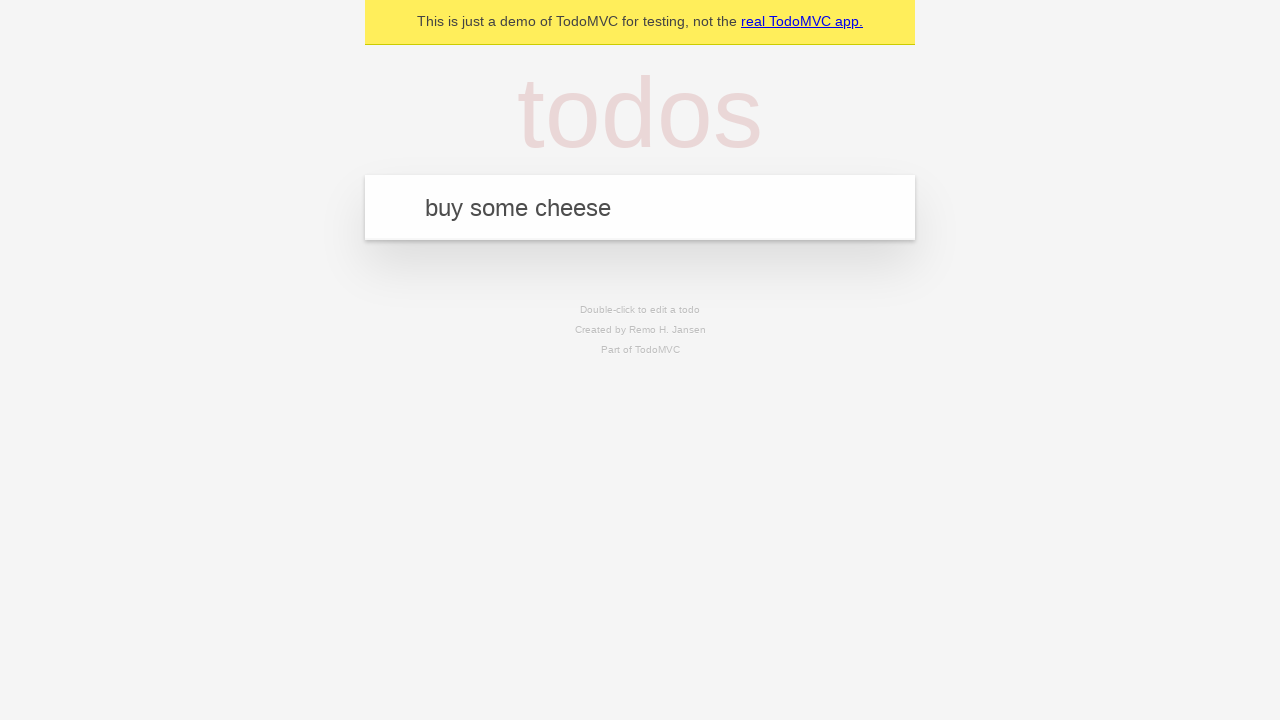

Pressed Enter to add first todo on .new-todo
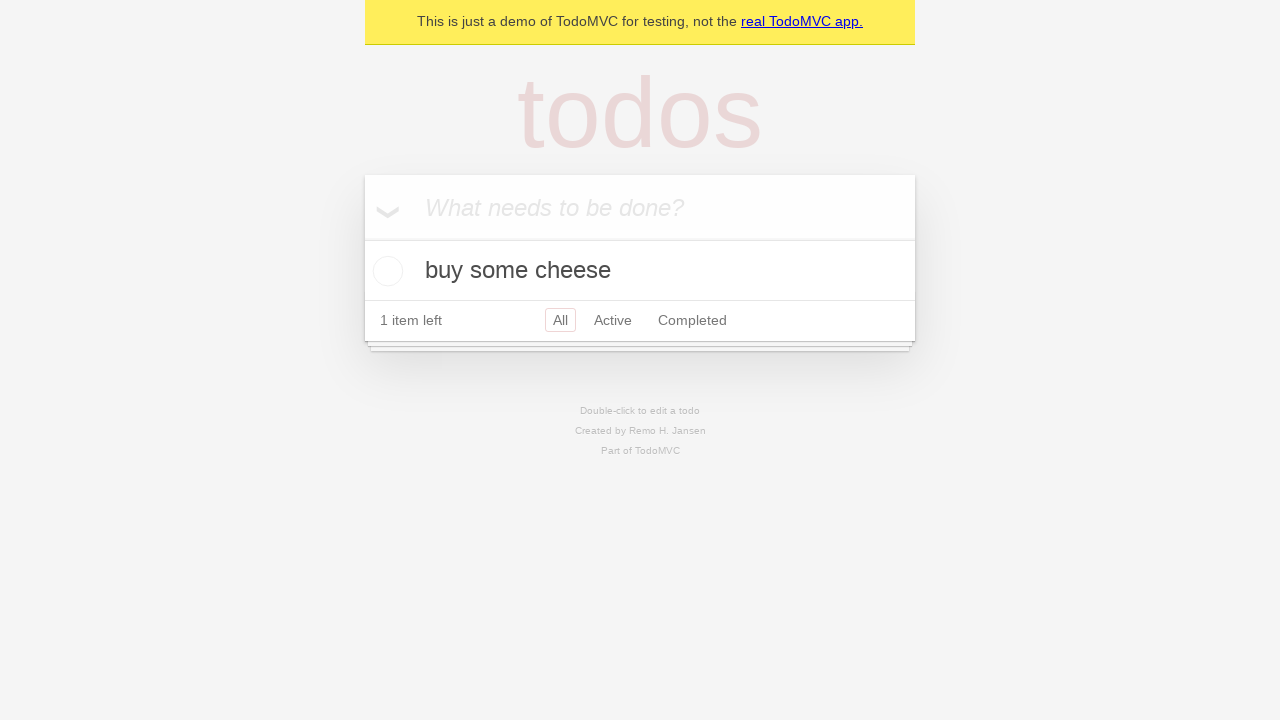

Filled new todo input with 'feed the cat' on .new-todo
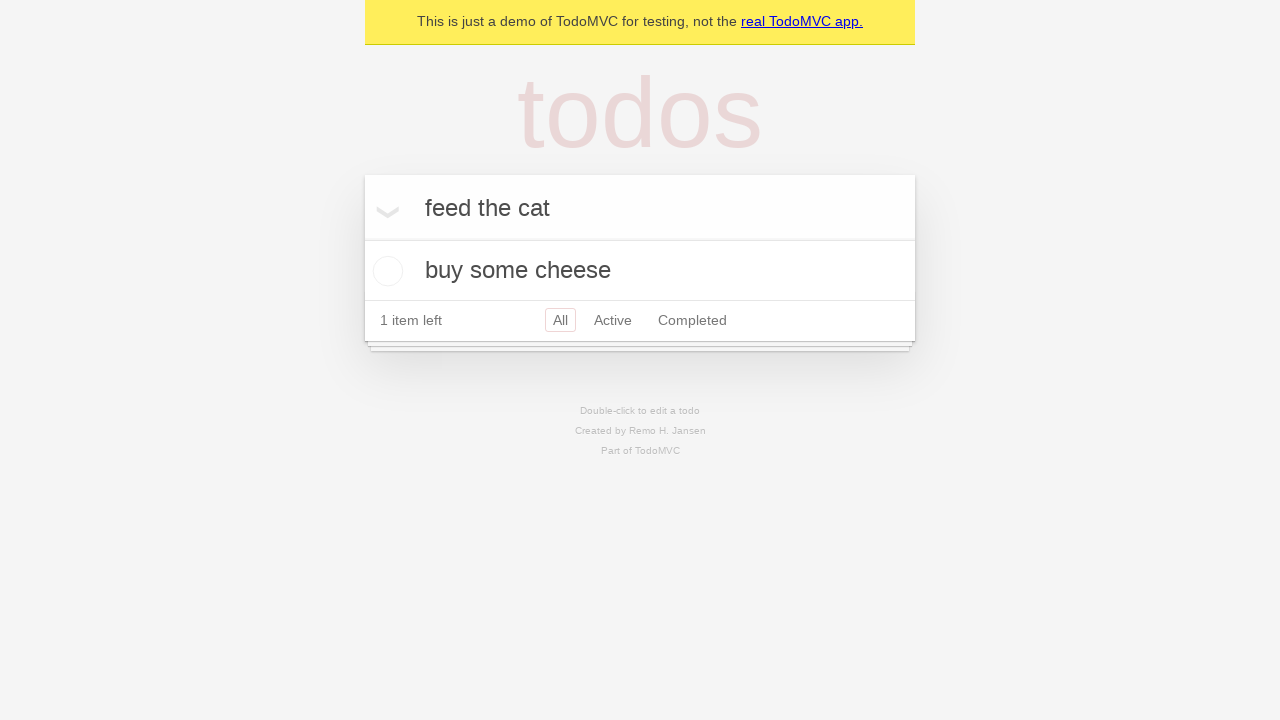

Pressed Enter to add second todo on .new-todo
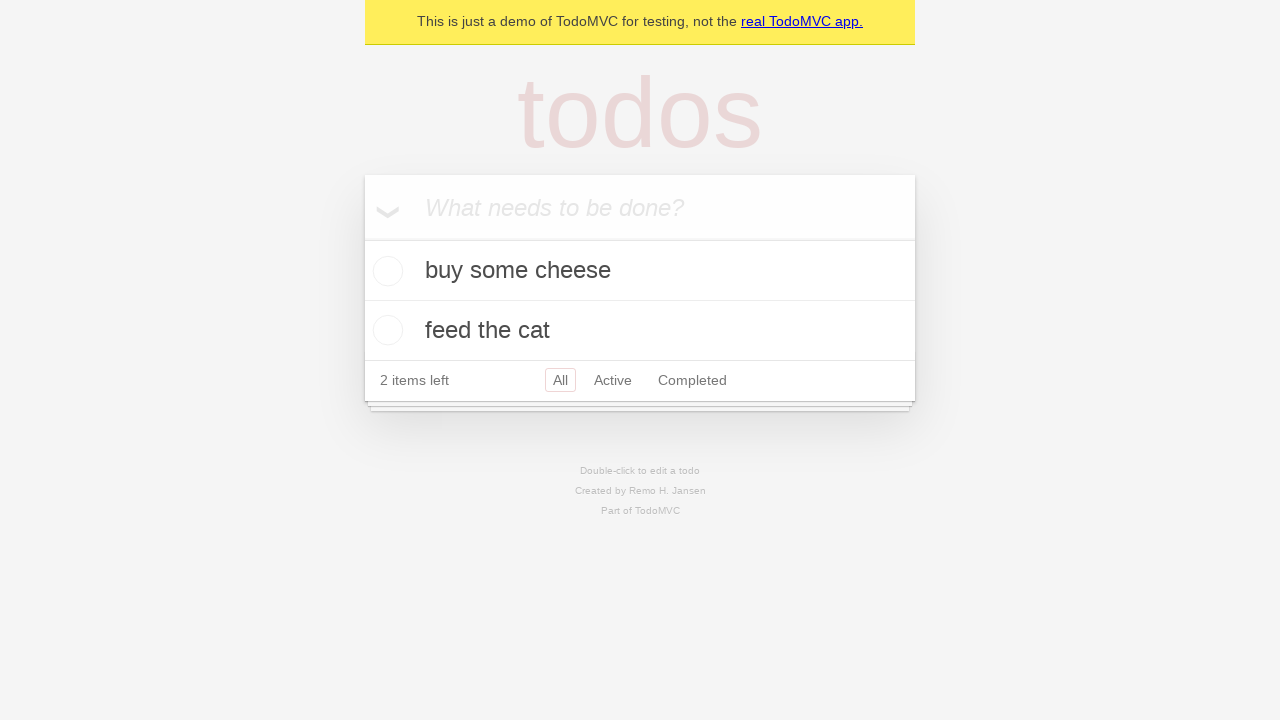

Filled new todo input with 'book a doctors appointment' on .new-todo
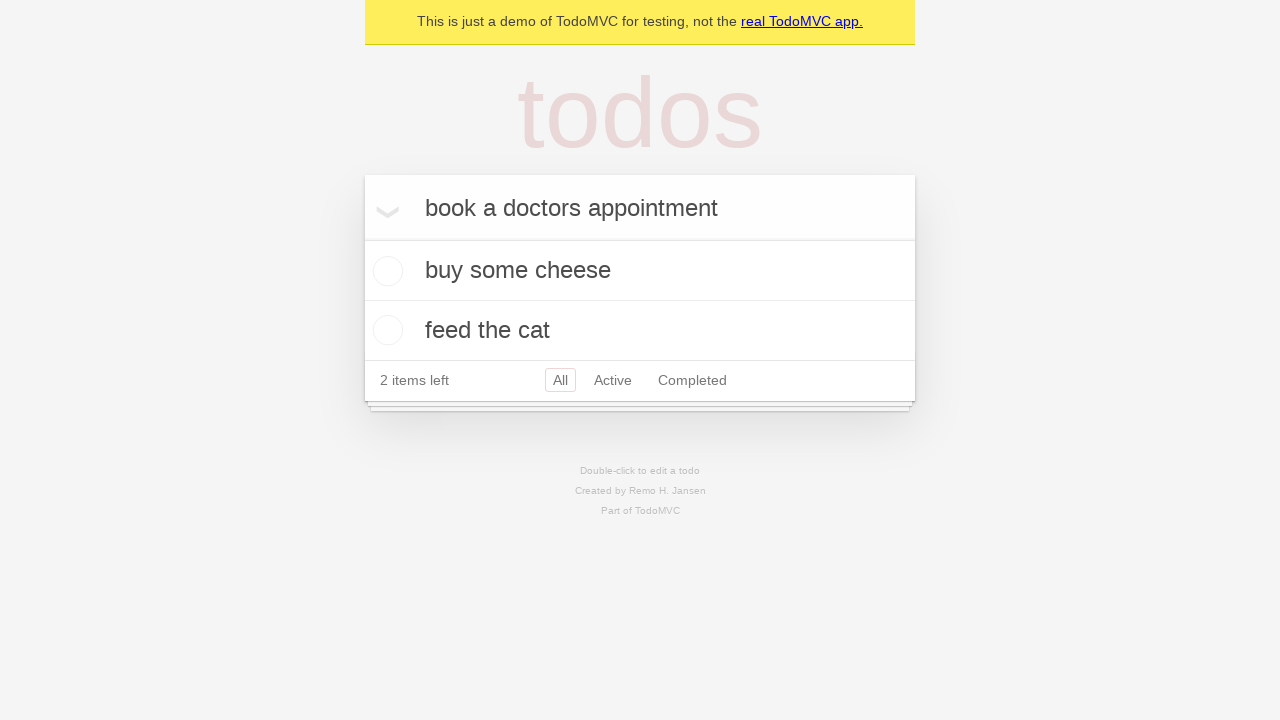

Pressed Enter to add third todo on .new-todo
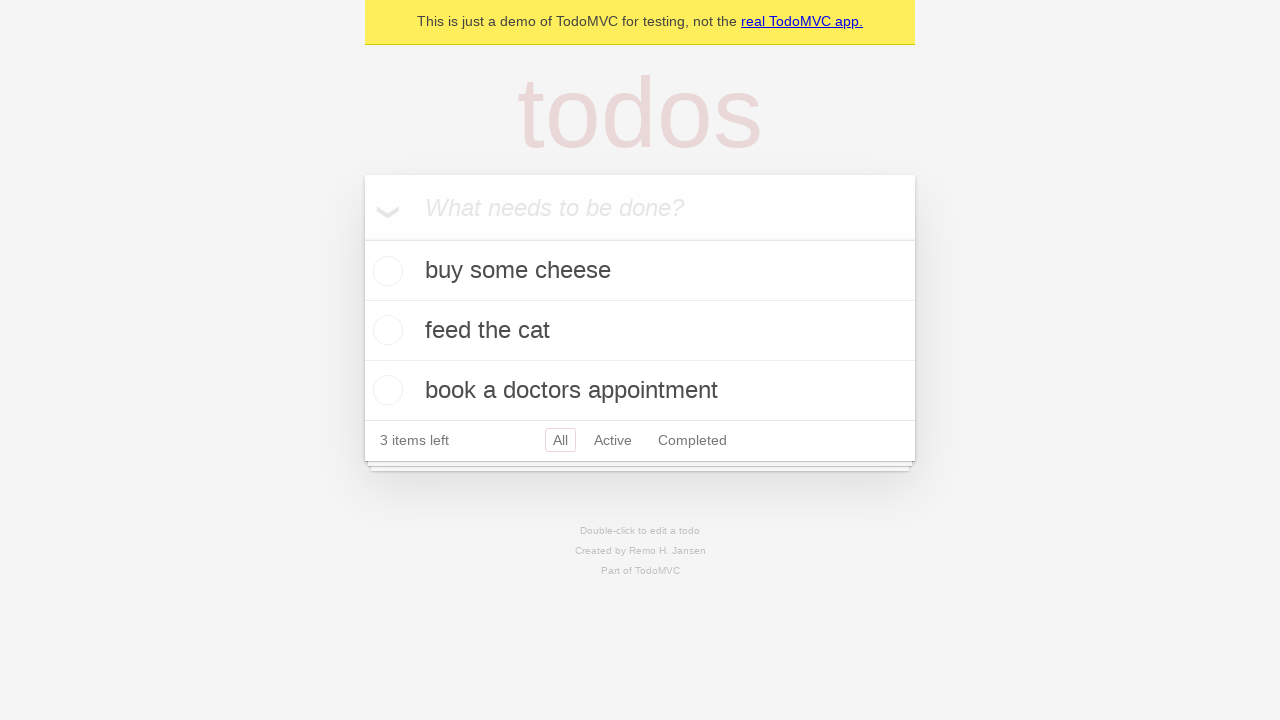

Marked second todo as completed at (385, 330) on .todo-list li .toggle >> nth=1
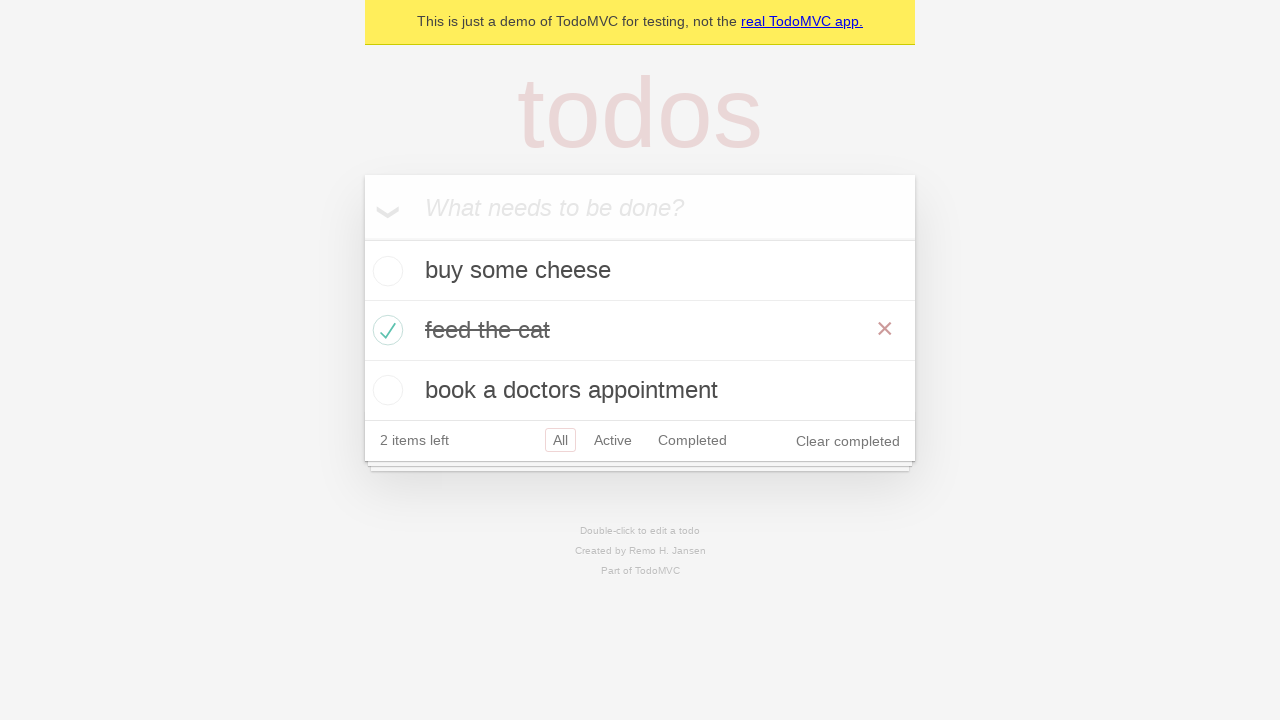

Clicked 'All' filter at (560, 440) on .filters >> text=All
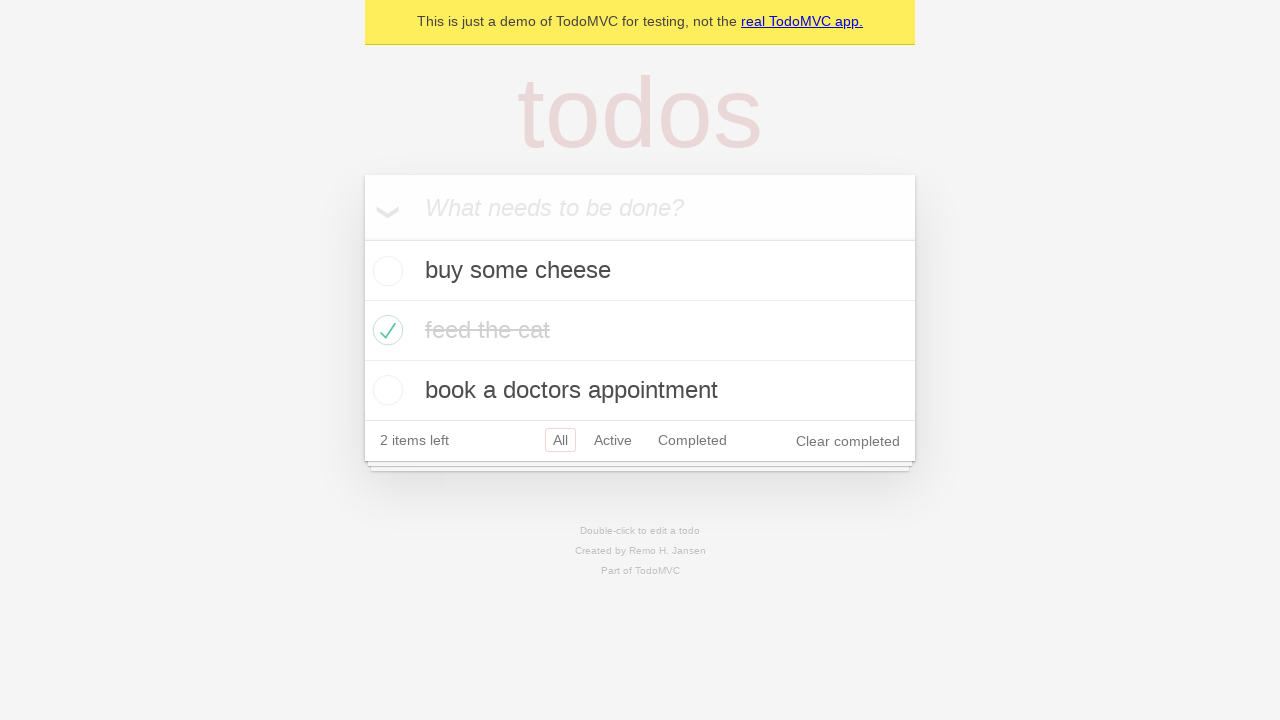

Clicked 'Active' filter at (613, 440) on .filters >> text=Active
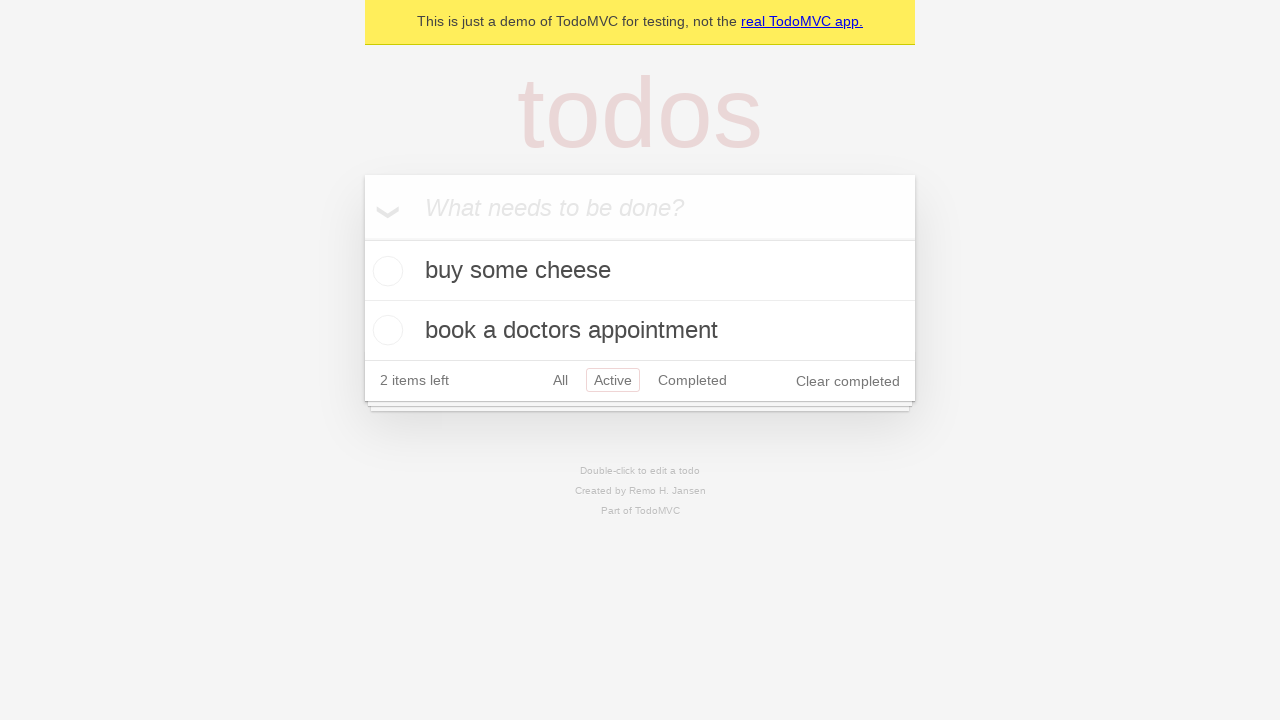

Clicked 'Completed' filter at (692, 380) on .filters >> text=Completed
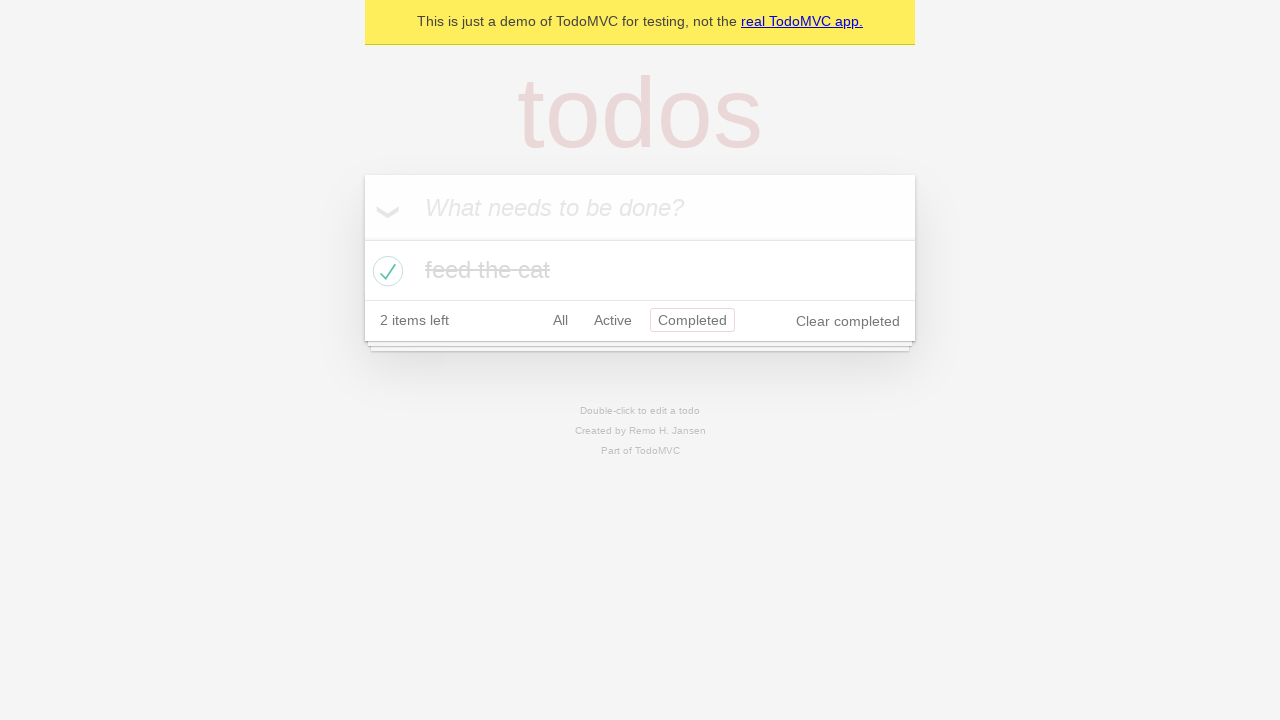

Navigated back from 'Completed' filter view
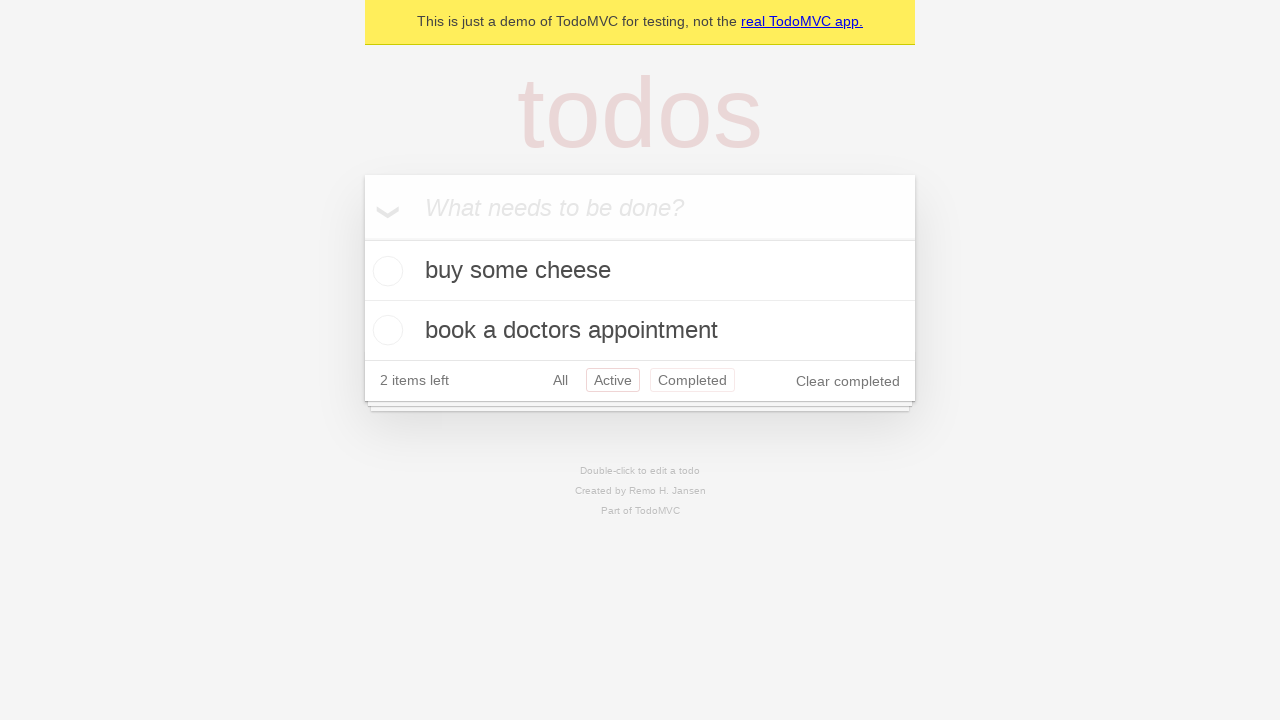

Navigated back from 'Active' filter view
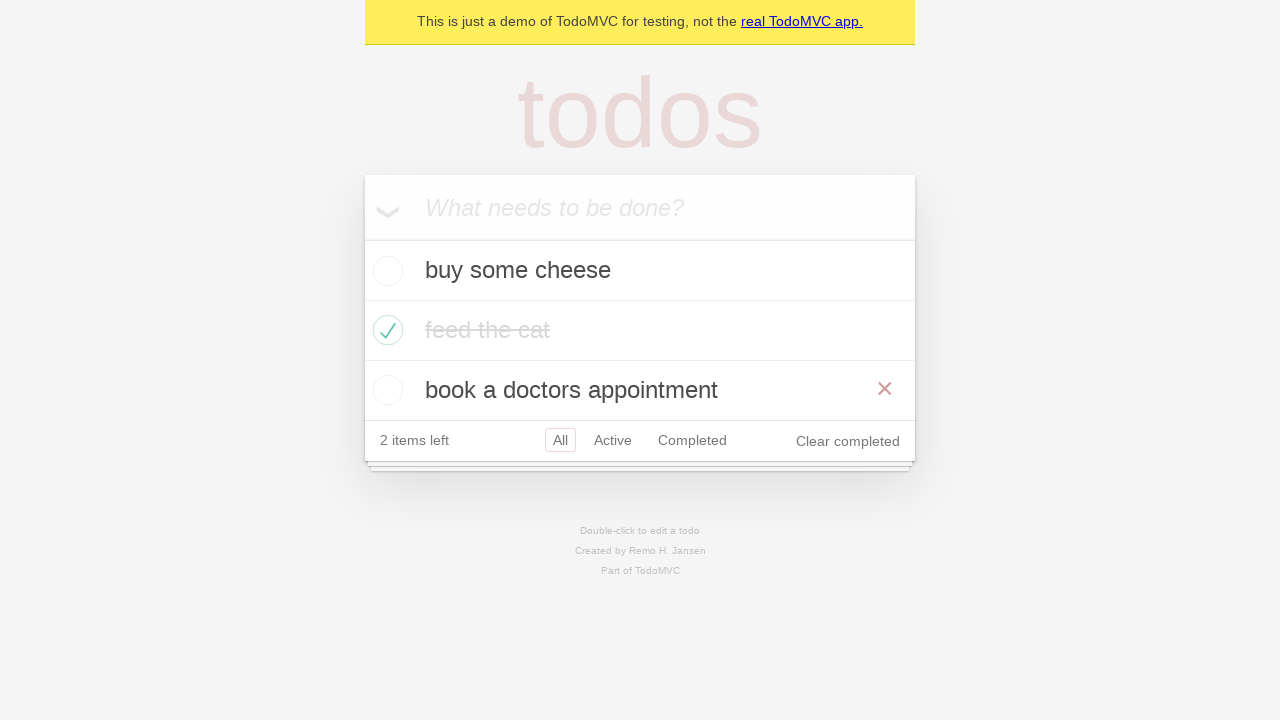

Todo list loaded after back navigation
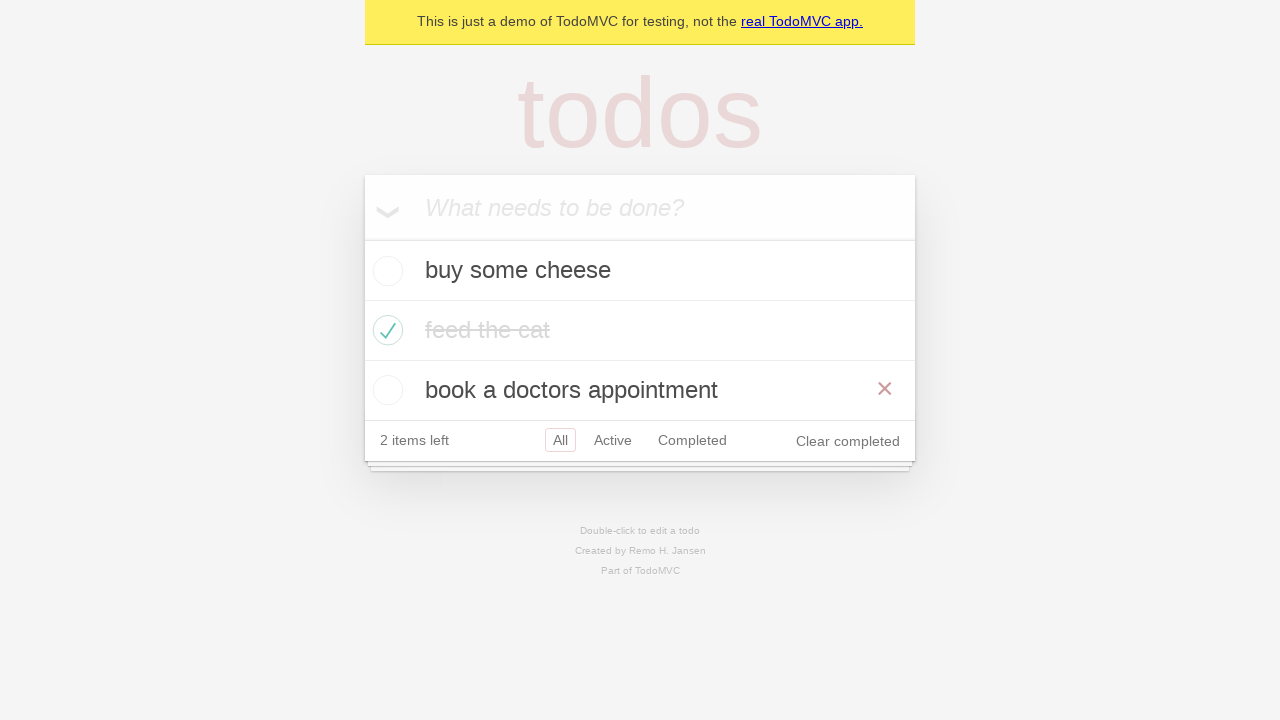

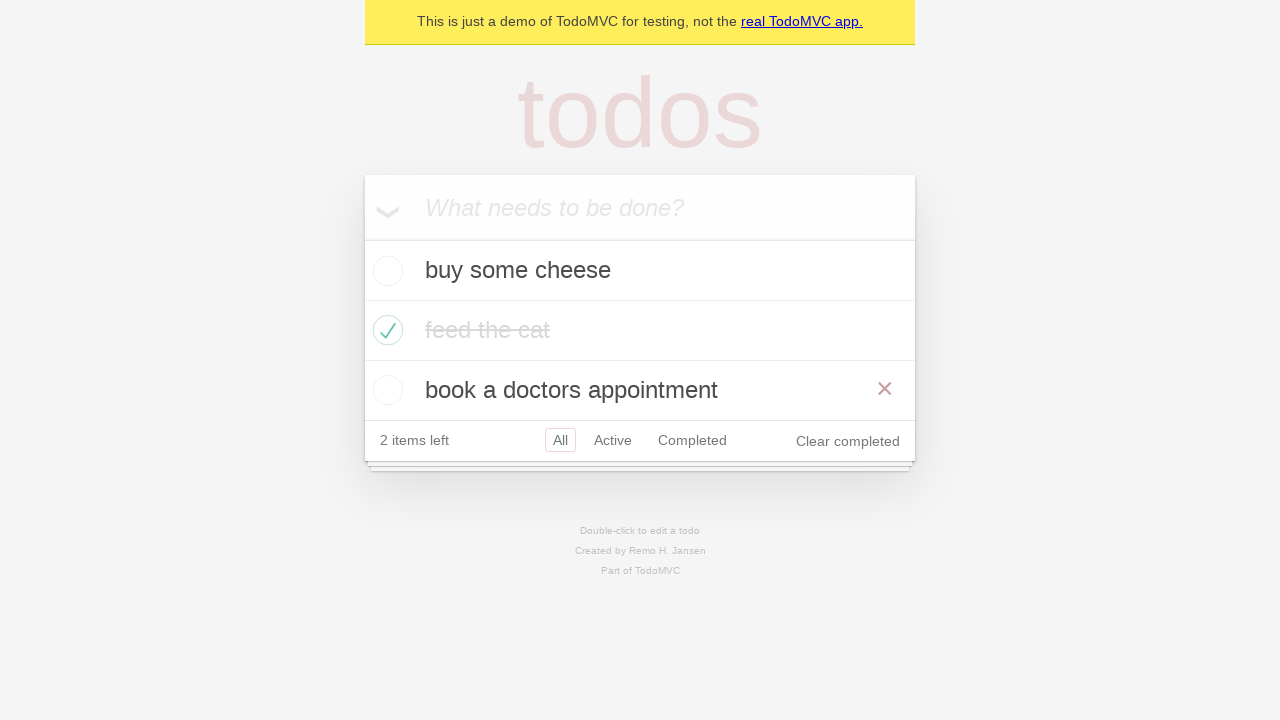